Tests the green loading functionality by clicking a button and verifying the loading state transitions from button visible, to loading text visible, to success message visible.

Starting URL: https://acctabootcamp.github.io/site/examples/loading_color

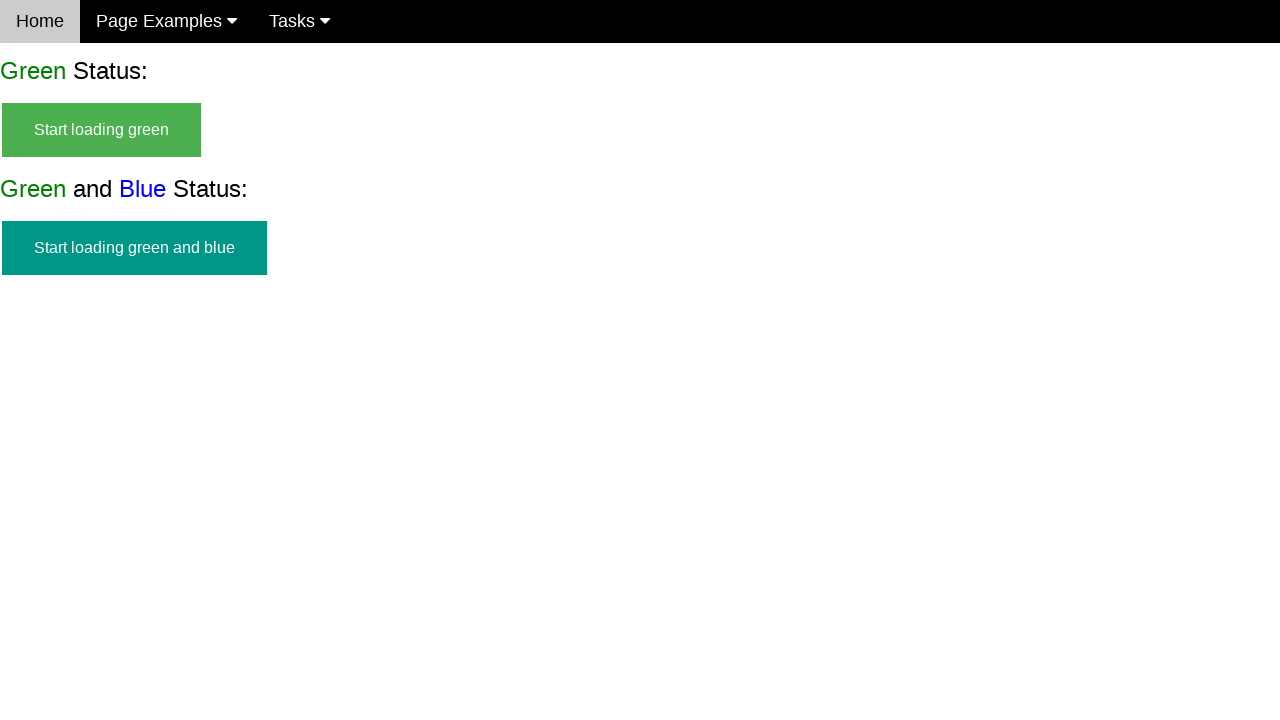

Navigated to green loading test page
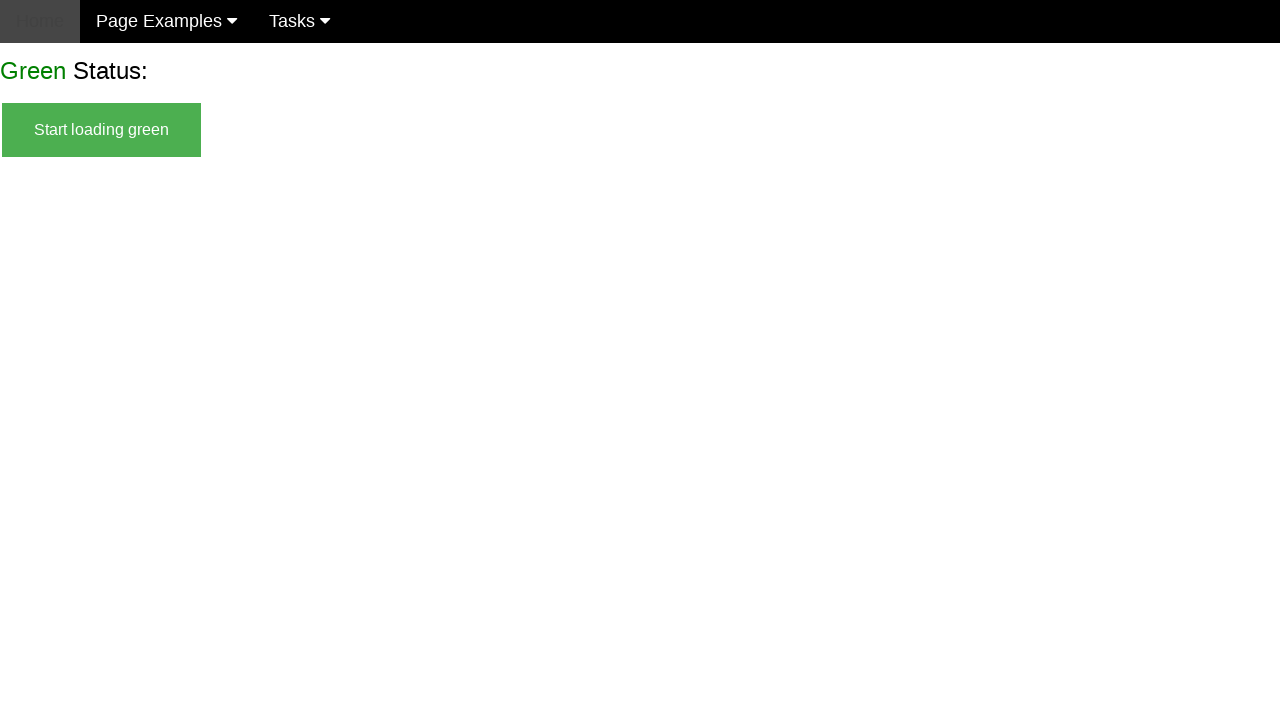

Clicked start green button to initiate loading at (102, 130) on #start_green
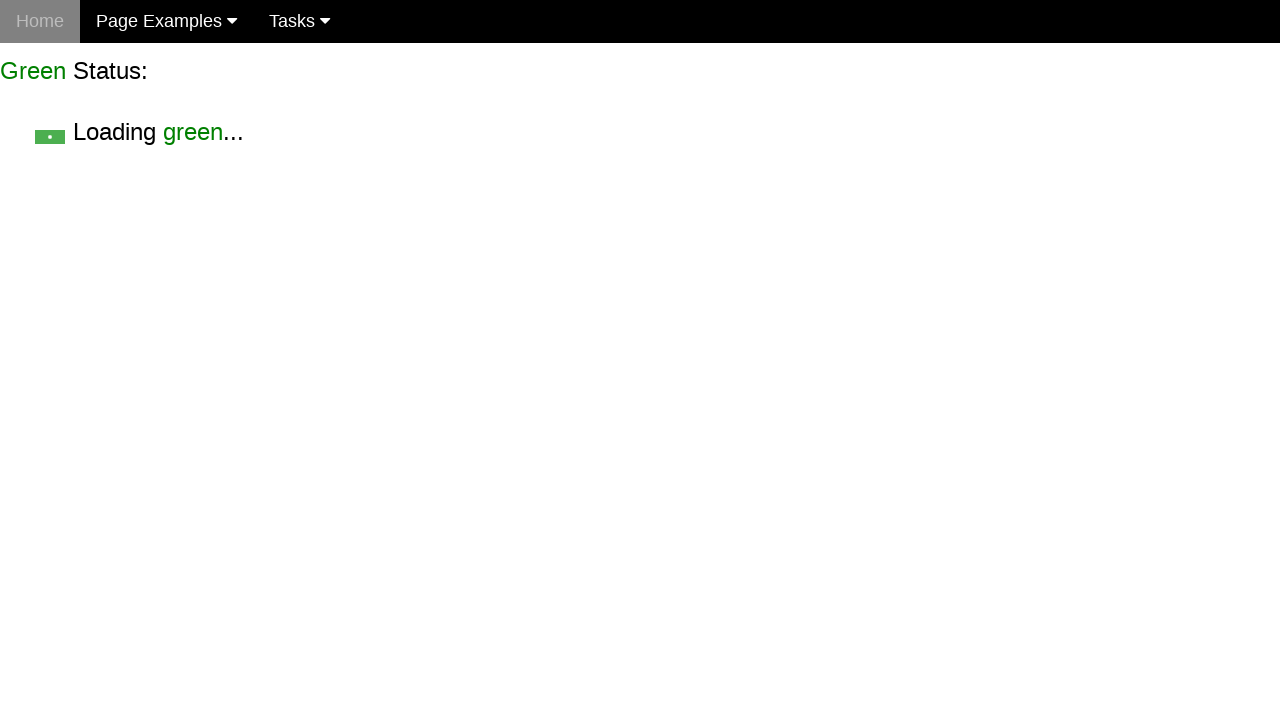

Verified start button is no longer visible
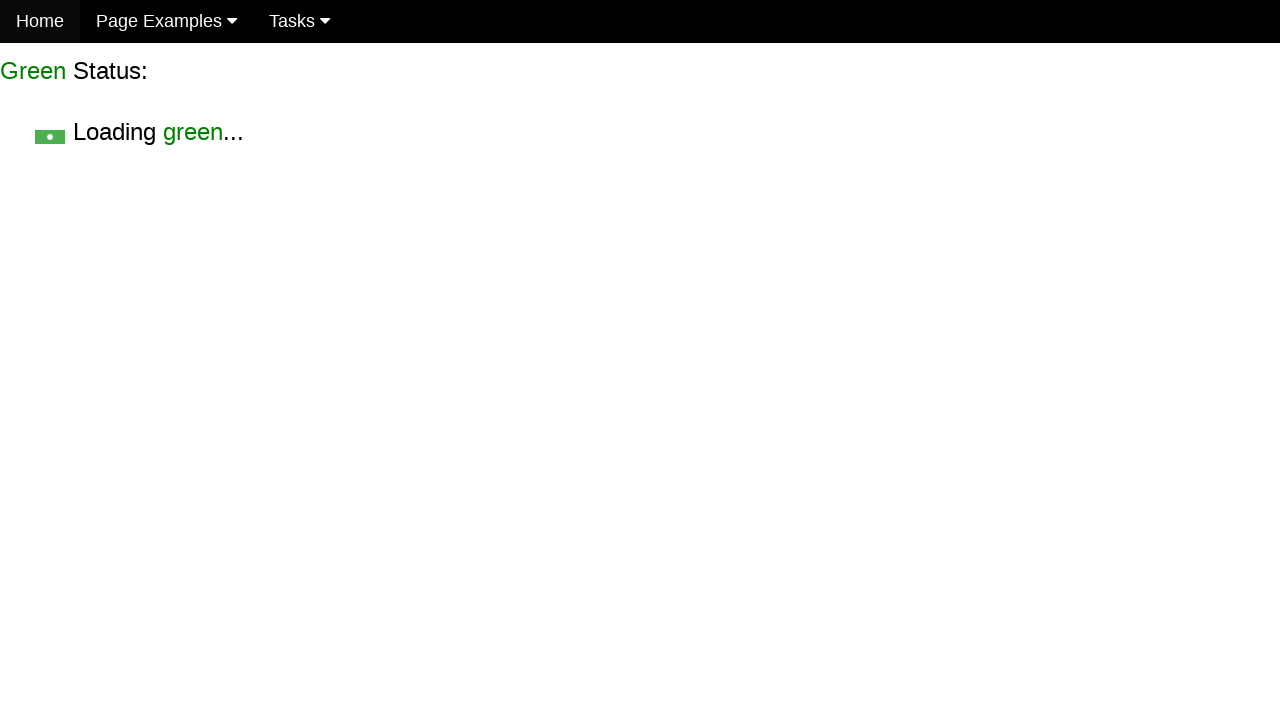

Verified loading text is visible
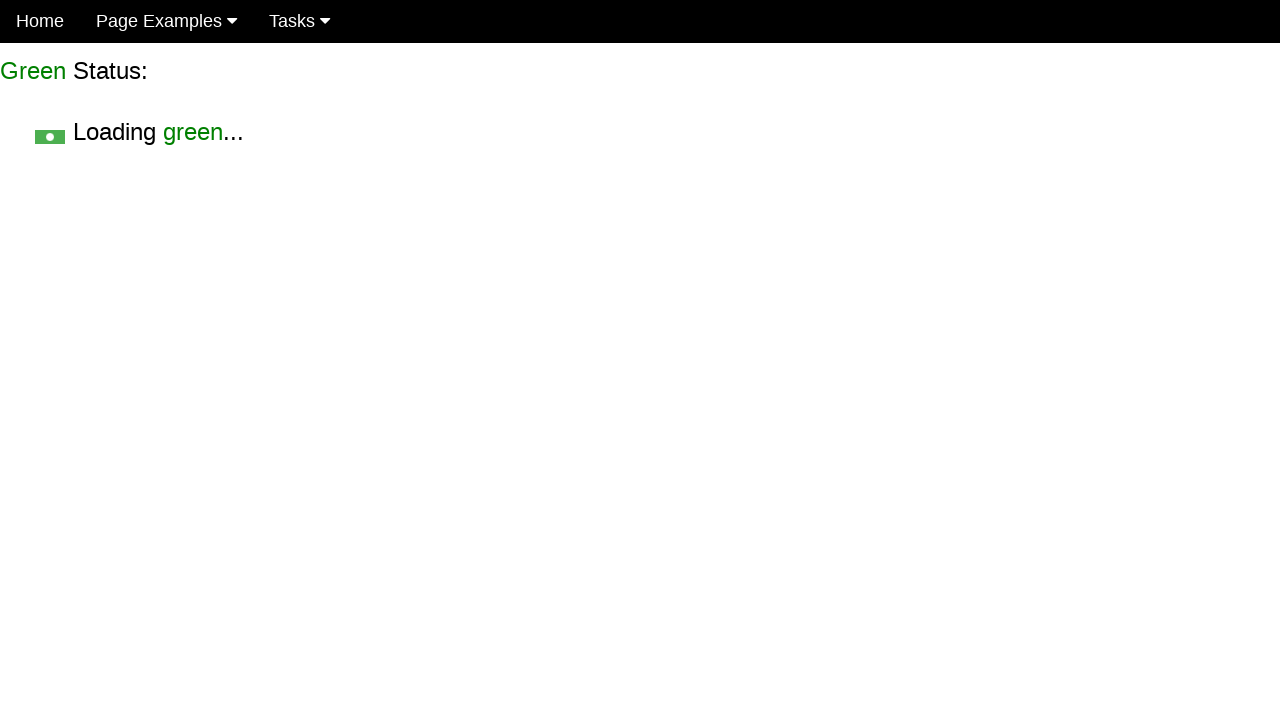

Waited for success message to become visible
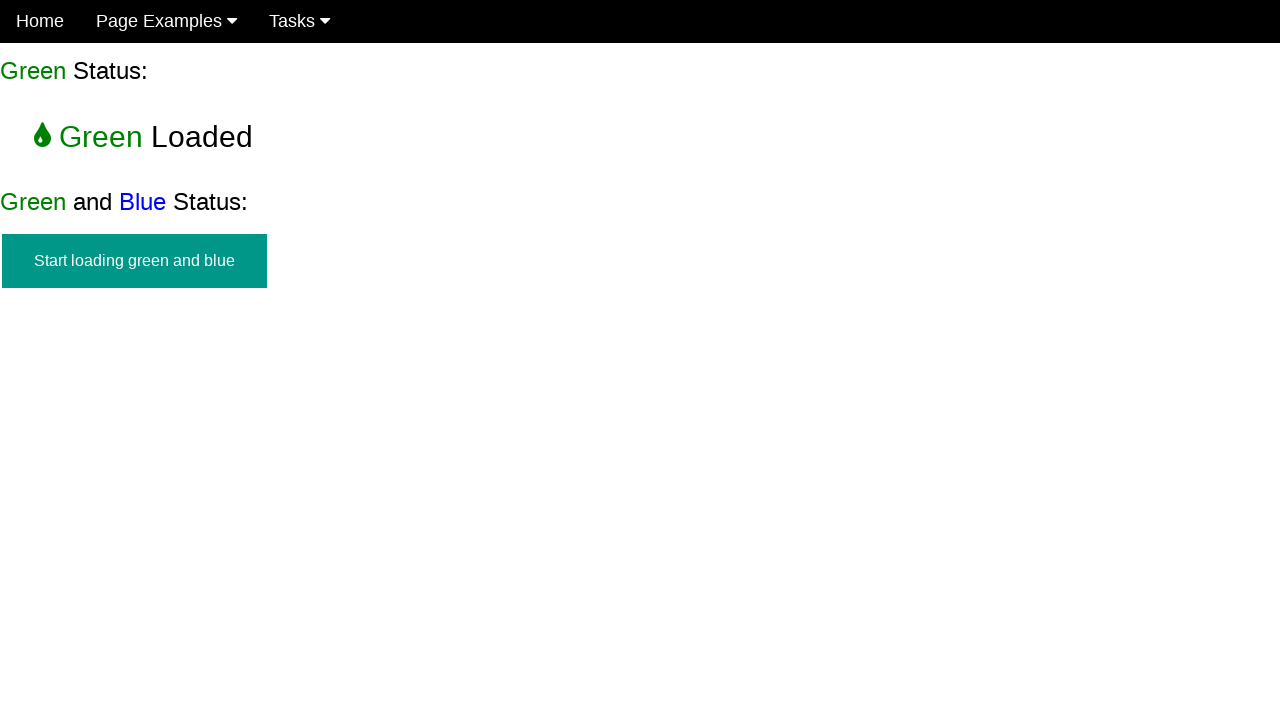

Verified start button remains hidden in final state
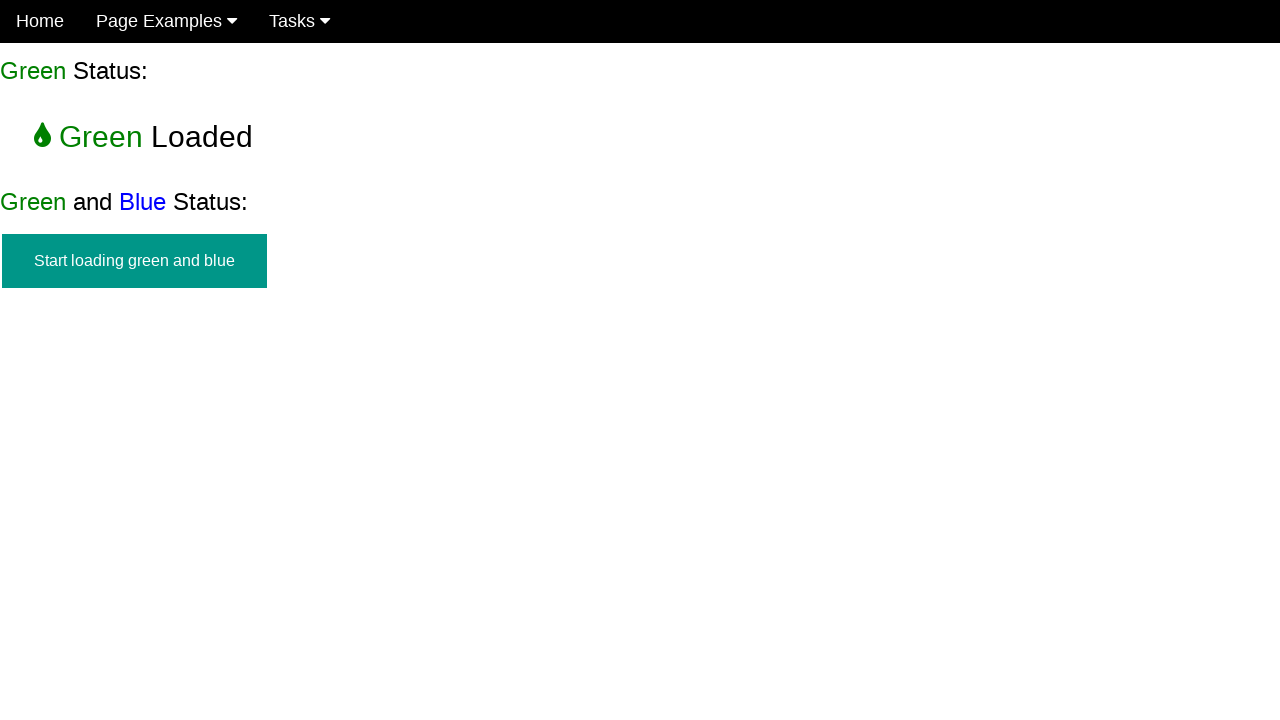

Verified loading text is hidden in final state
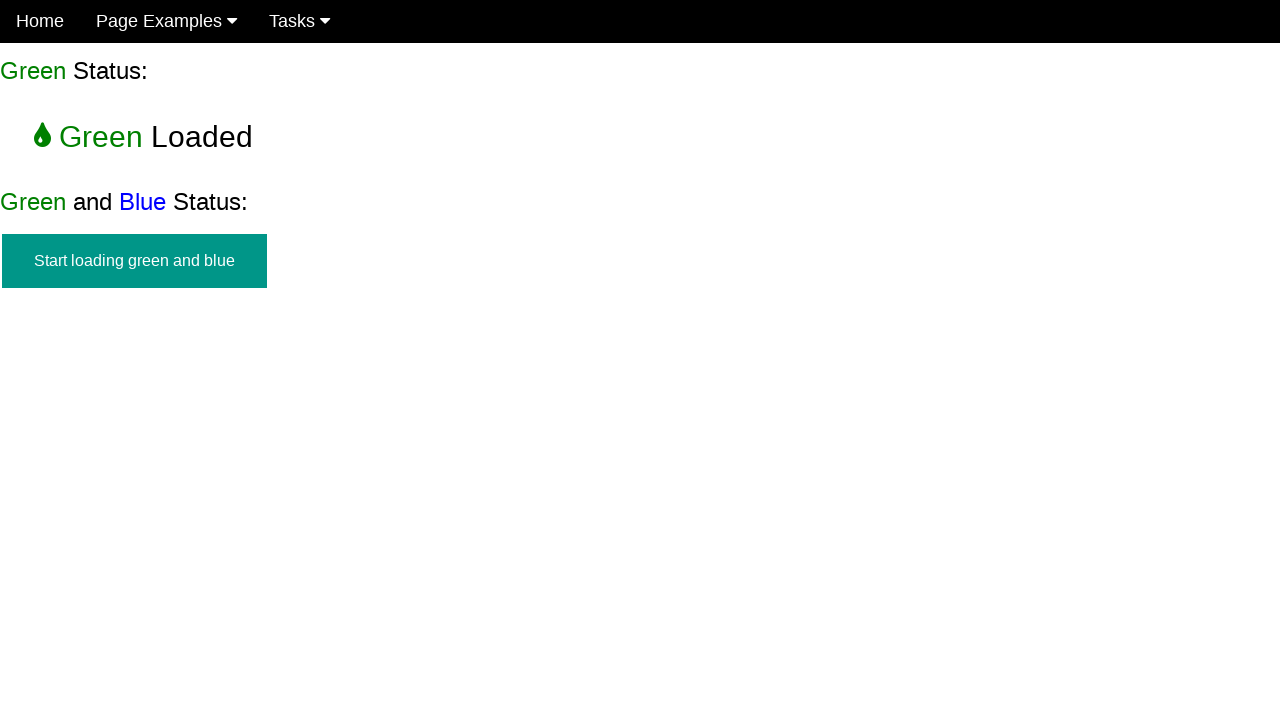

Verified success message is visible in final state
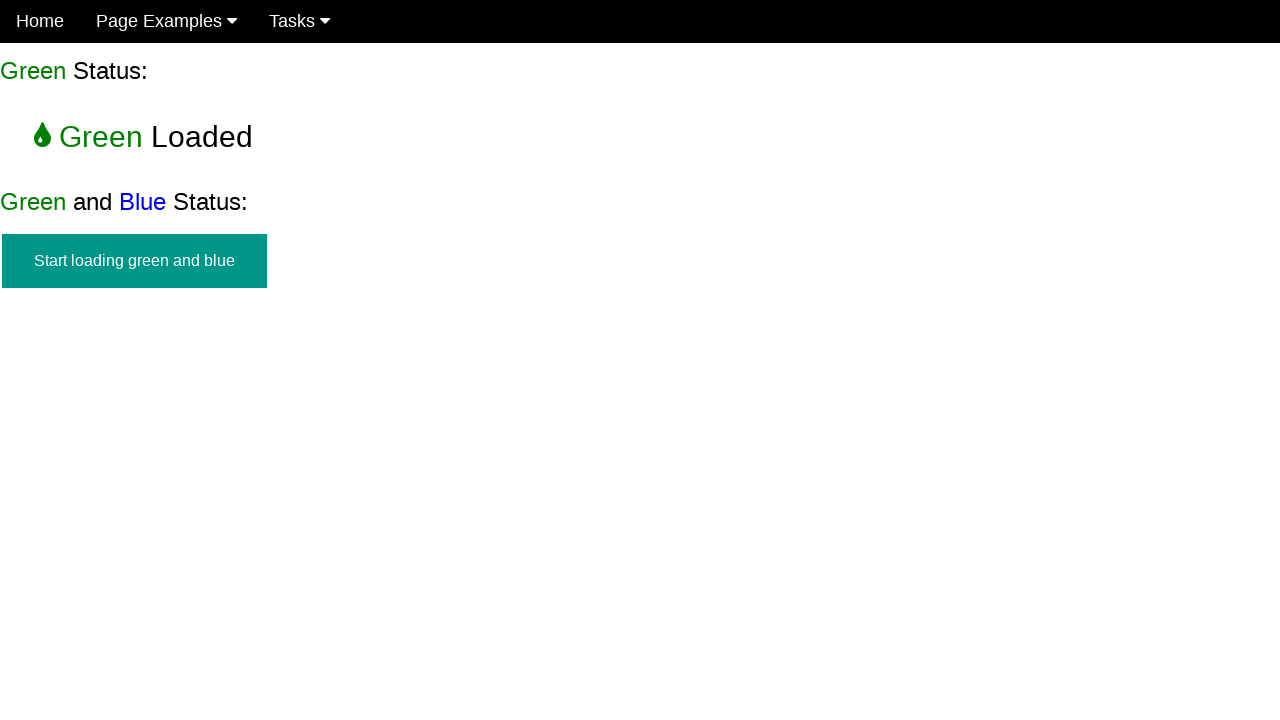

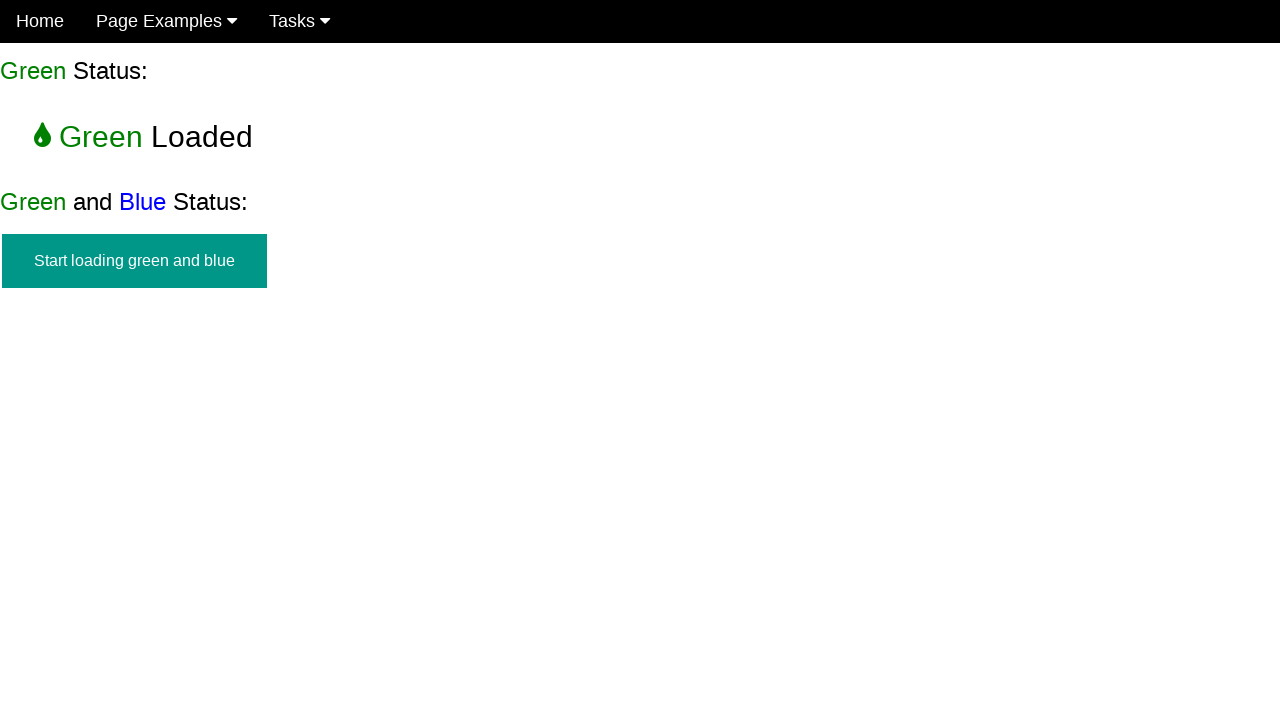